Tests frame handling by switching to a frame and filling a text input field within that frame

Starting URL: https://ui.vision/demo/webtest/frames/

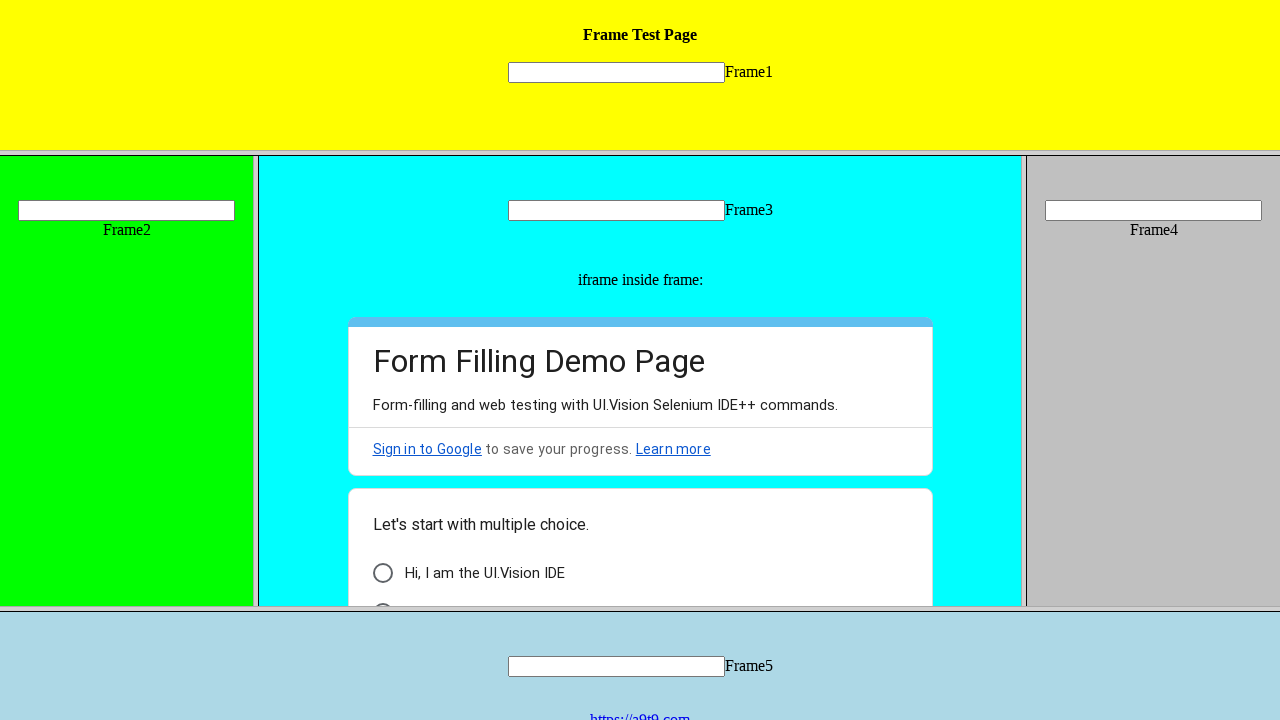

Located frame with src='frame_1.html'
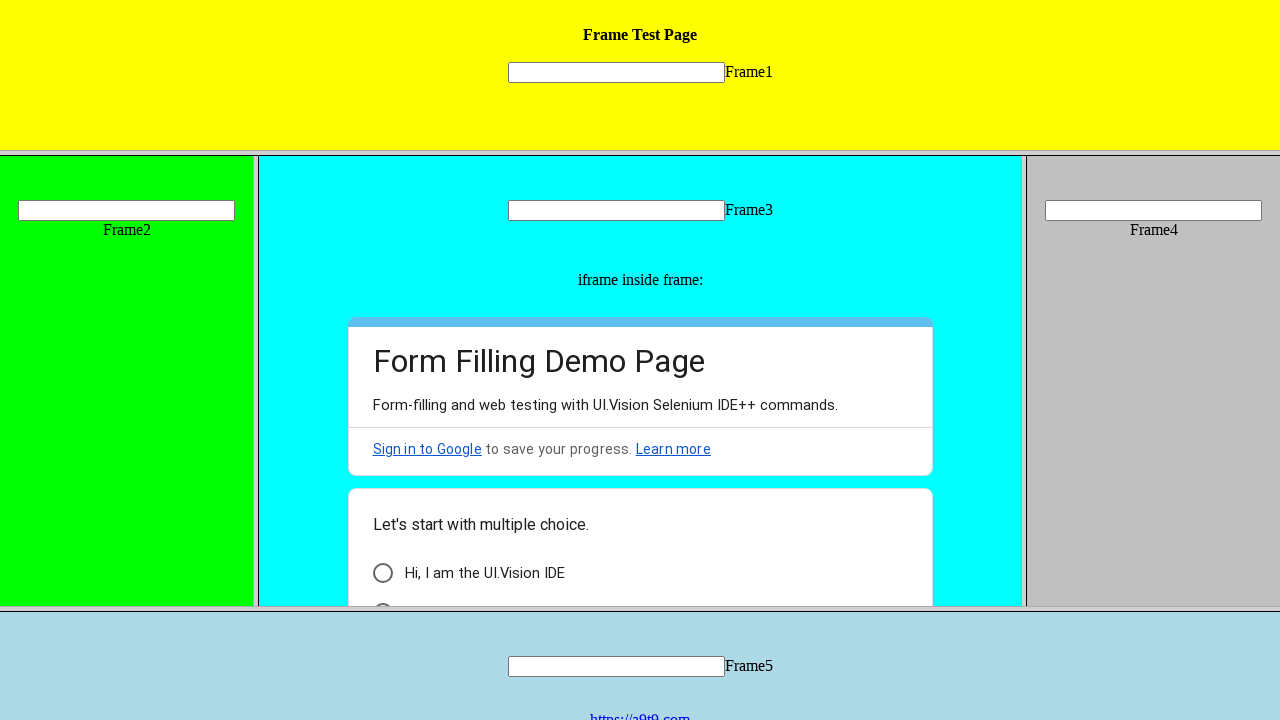

Filled text input field 'mytext1' within frame with 'seshu' on frame[src='frame_1.html'] >> internal:control=enter-frame >> input[name='mytext1
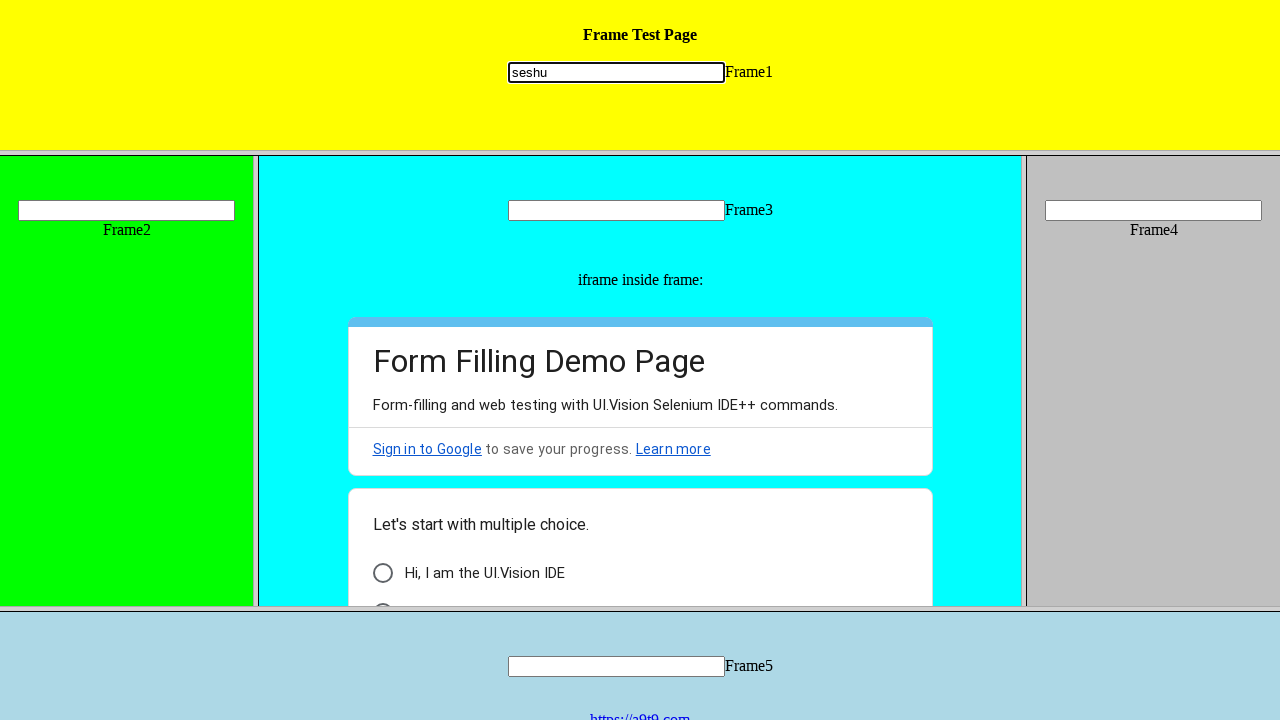

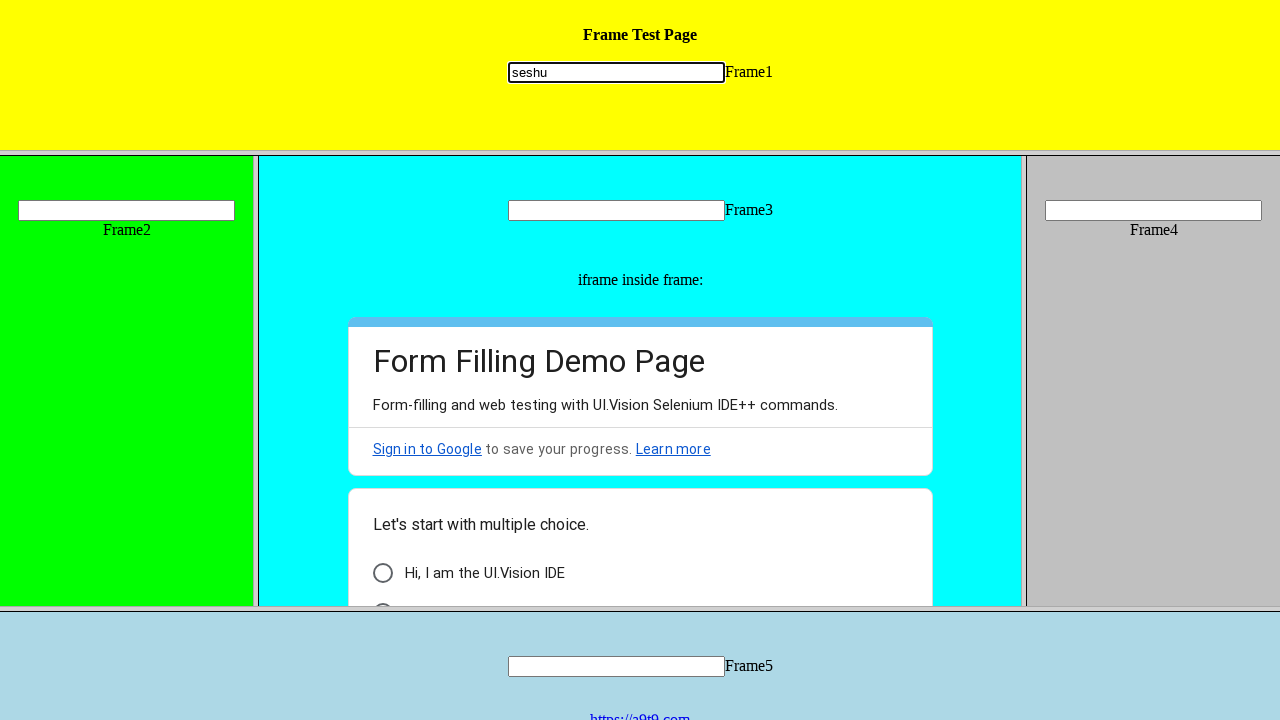